Tests alert handling by clicking a button three times and accepting the alert each time

Starting URL: http://uitestingplayground.com/classattr/

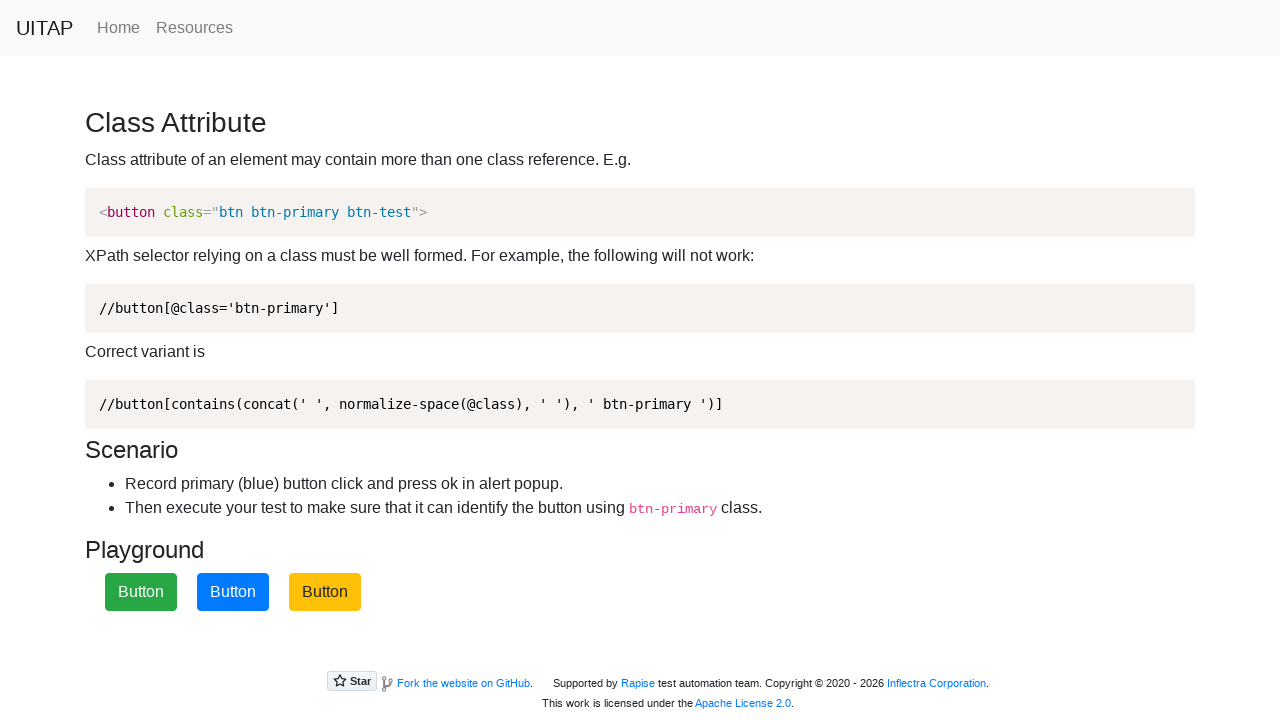

Clicked primary button (iteration 1/3) to trigger alert at (233, 592) on .btn-primary
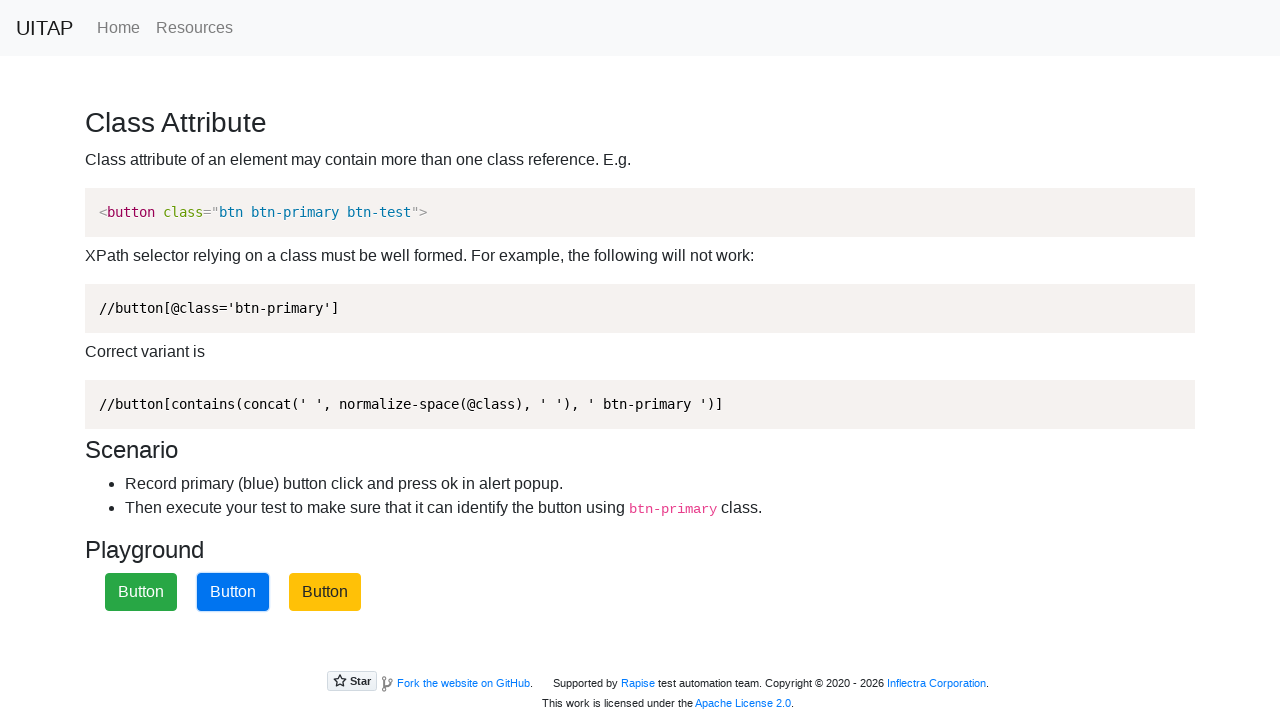

Set up alert handler to accept dialog (iteration 1/3)
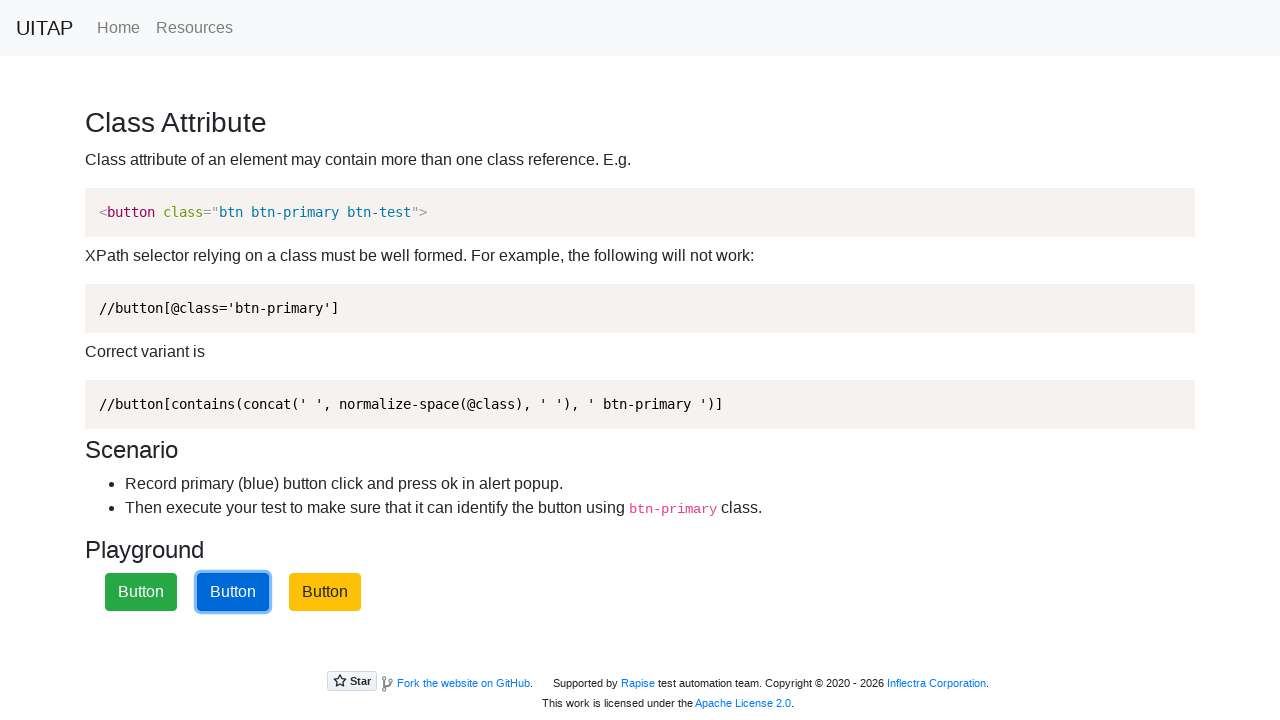

Clicked primary button (iteration 2/3) to trigger alert at (233, 592) on .btn-primary
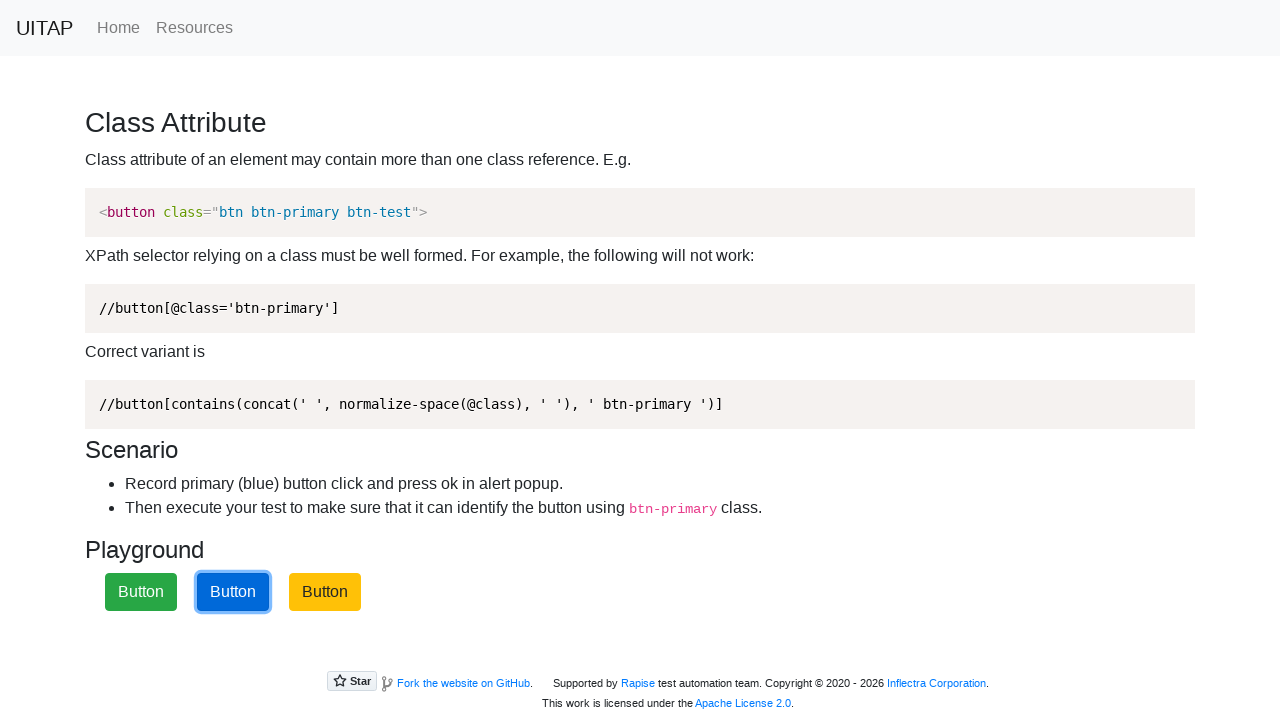

Set up alert handler to accept dialog (iteration 2/3)
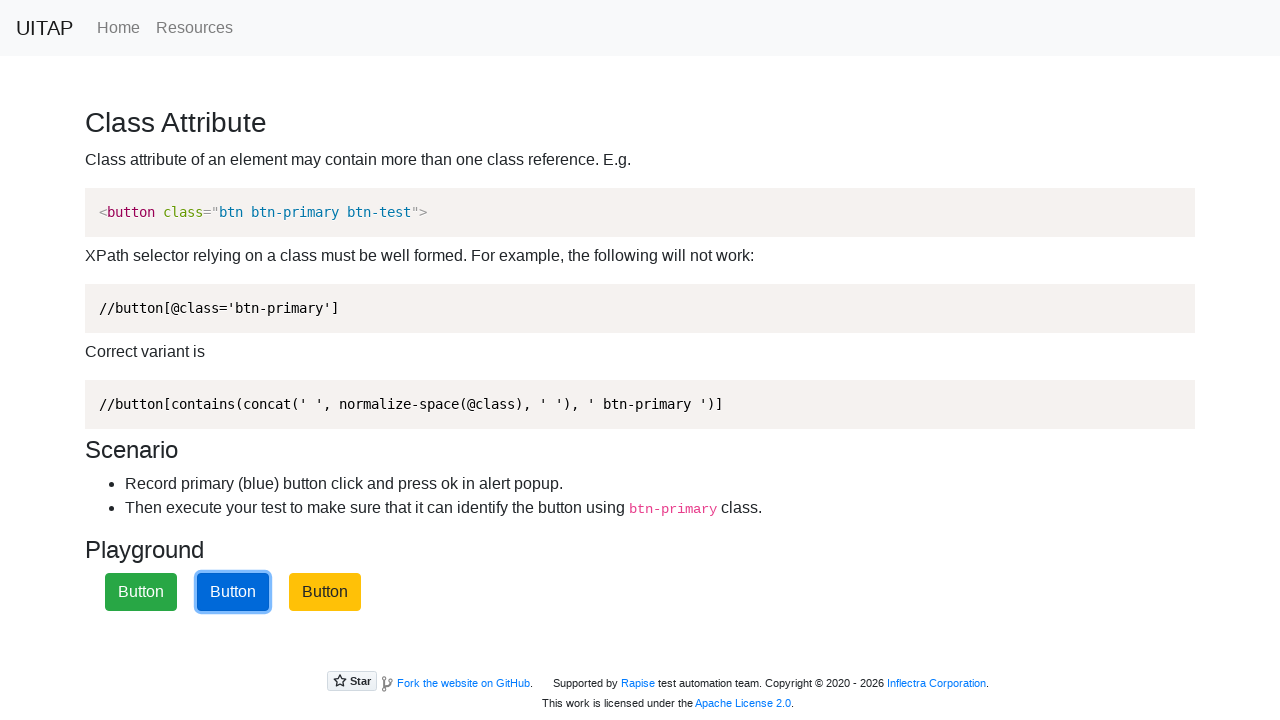

Clicked primary button (iteration 3/3) to trigger alert at (233, 592) on .btn-primary
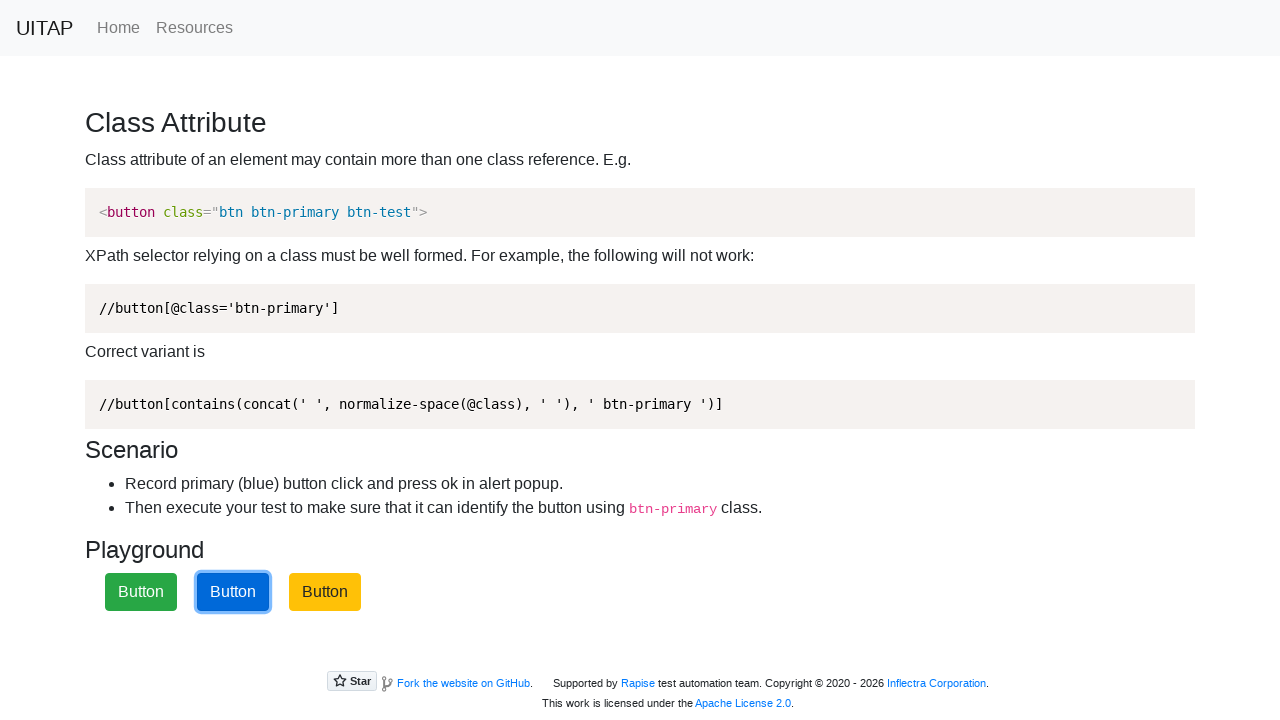

Set up alert handler to accept dialog (iteration 3/3)
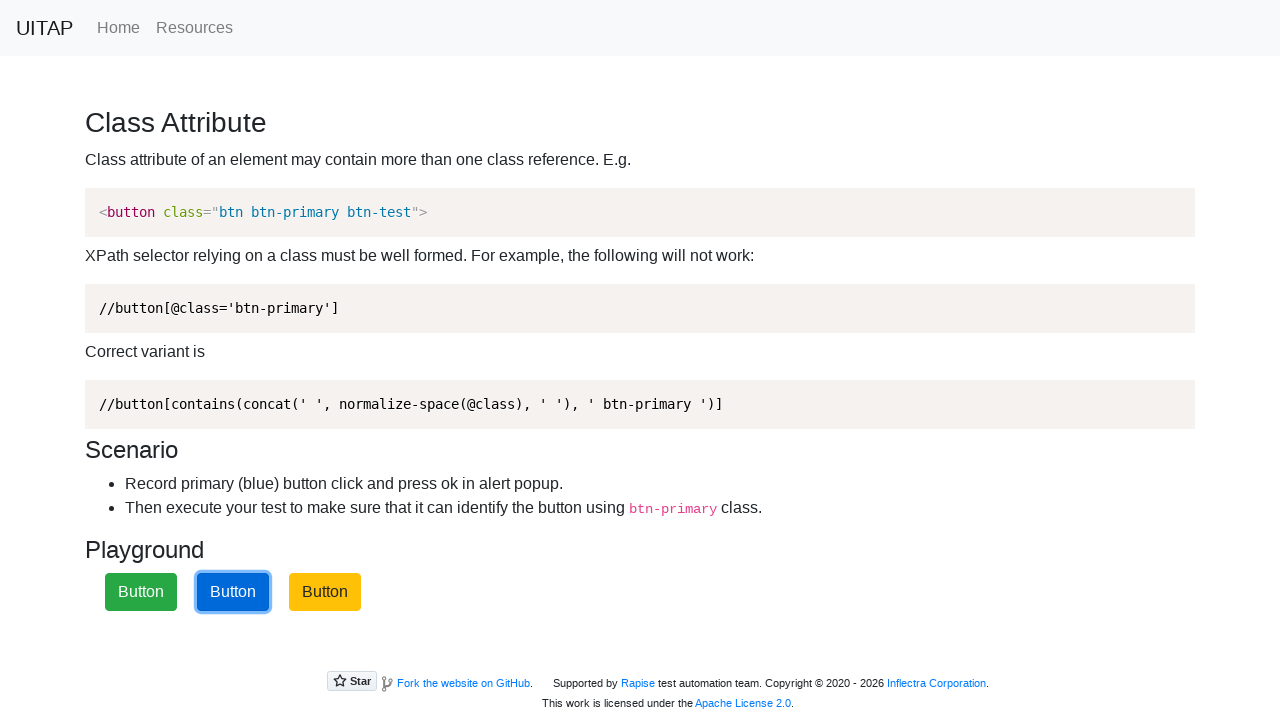

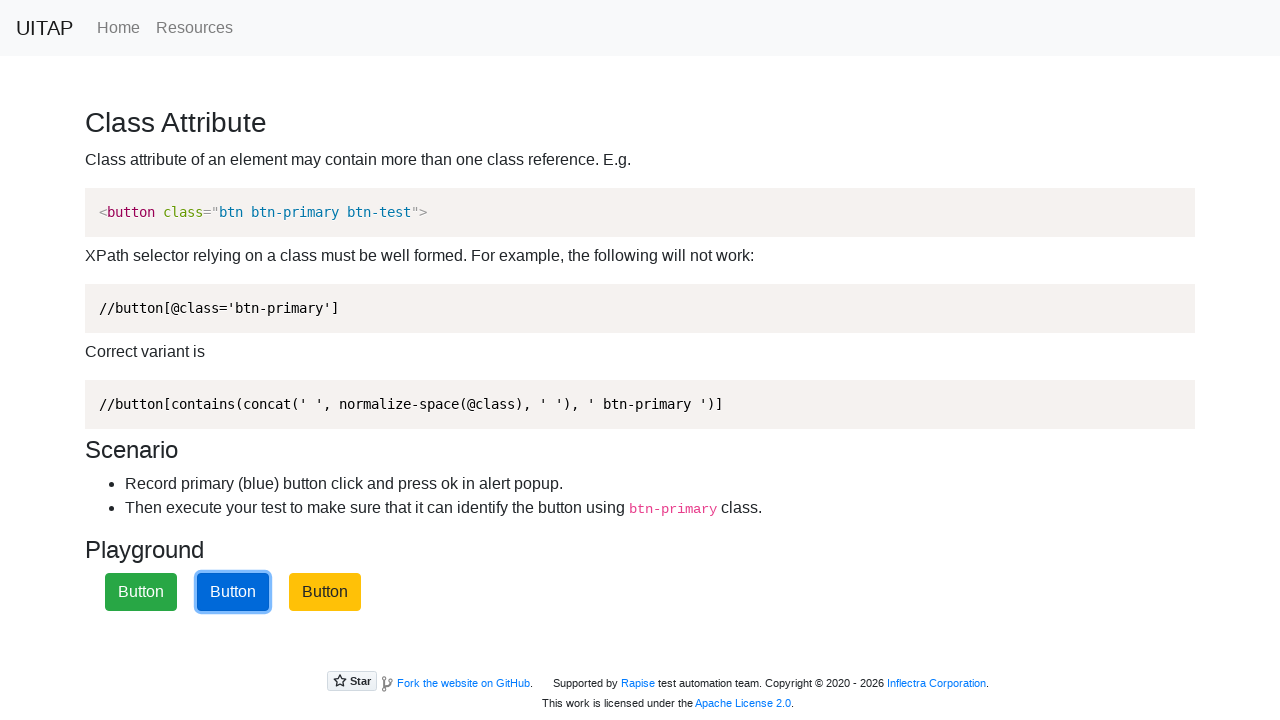